Tests DuckDuckGo search functionality by entering a search query "LambdaTest" and submitting it, then verifies the page title contains the expected search result.

Starting URL: https://duckduckgo.com

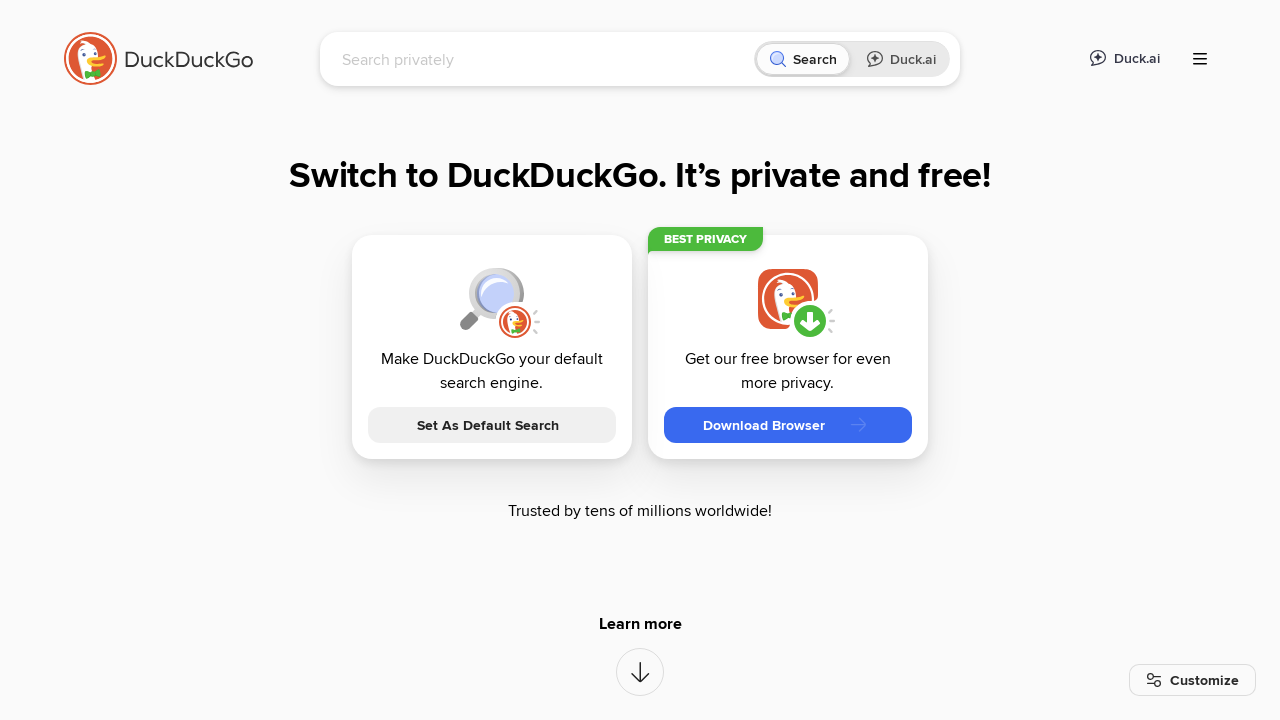

Clicked on the search input field at (544, 59) on [name='q']
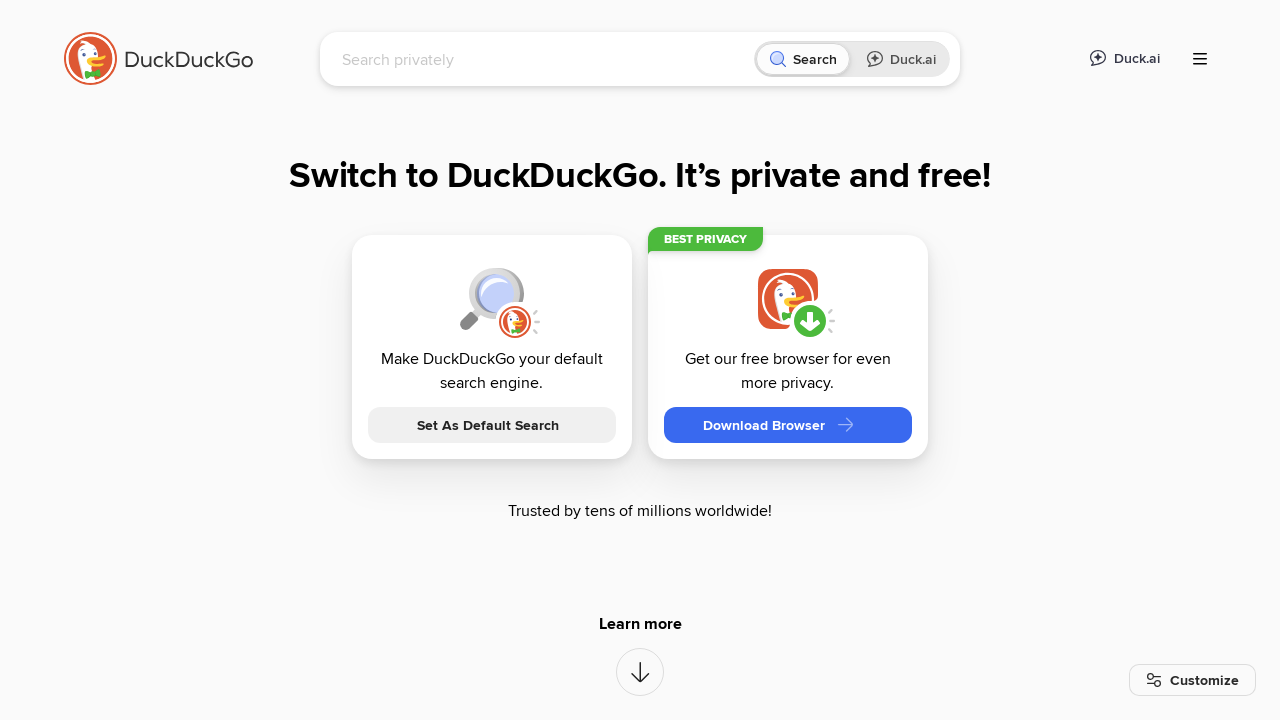

Typed 'LambdaTest' in the search field on [name='q']
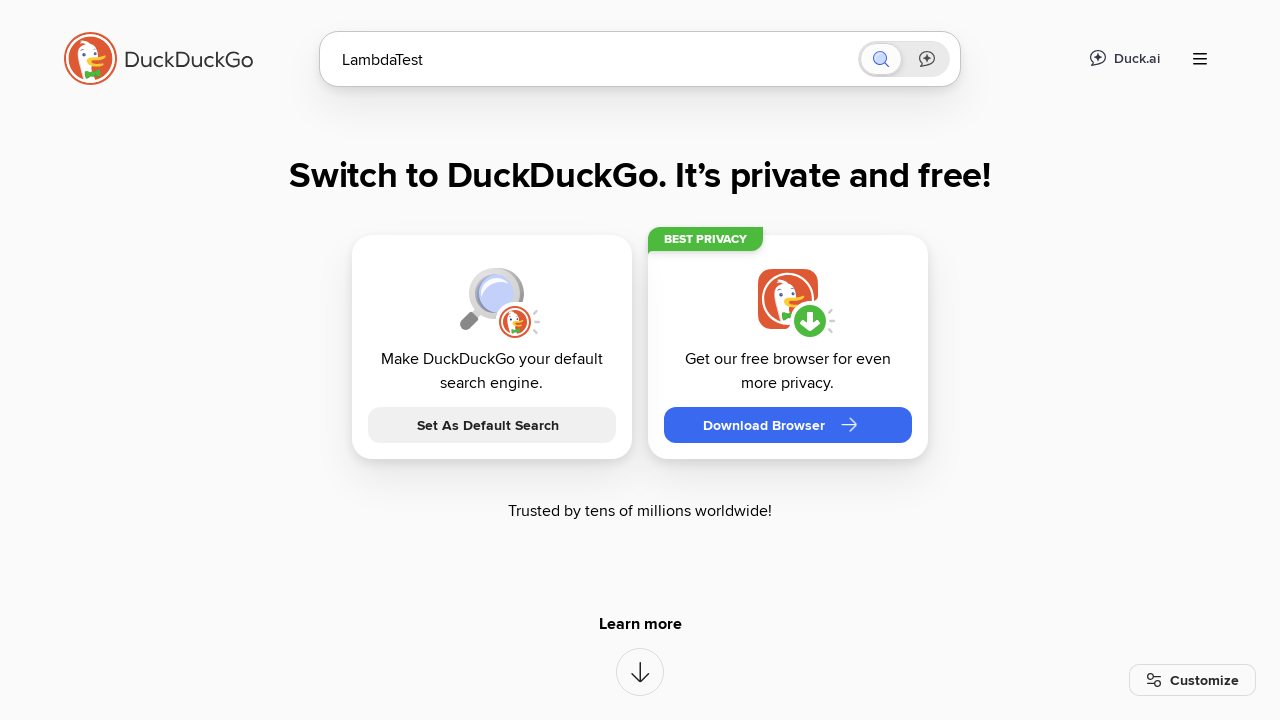

Pressed Enter to submit the search query on [name='q']
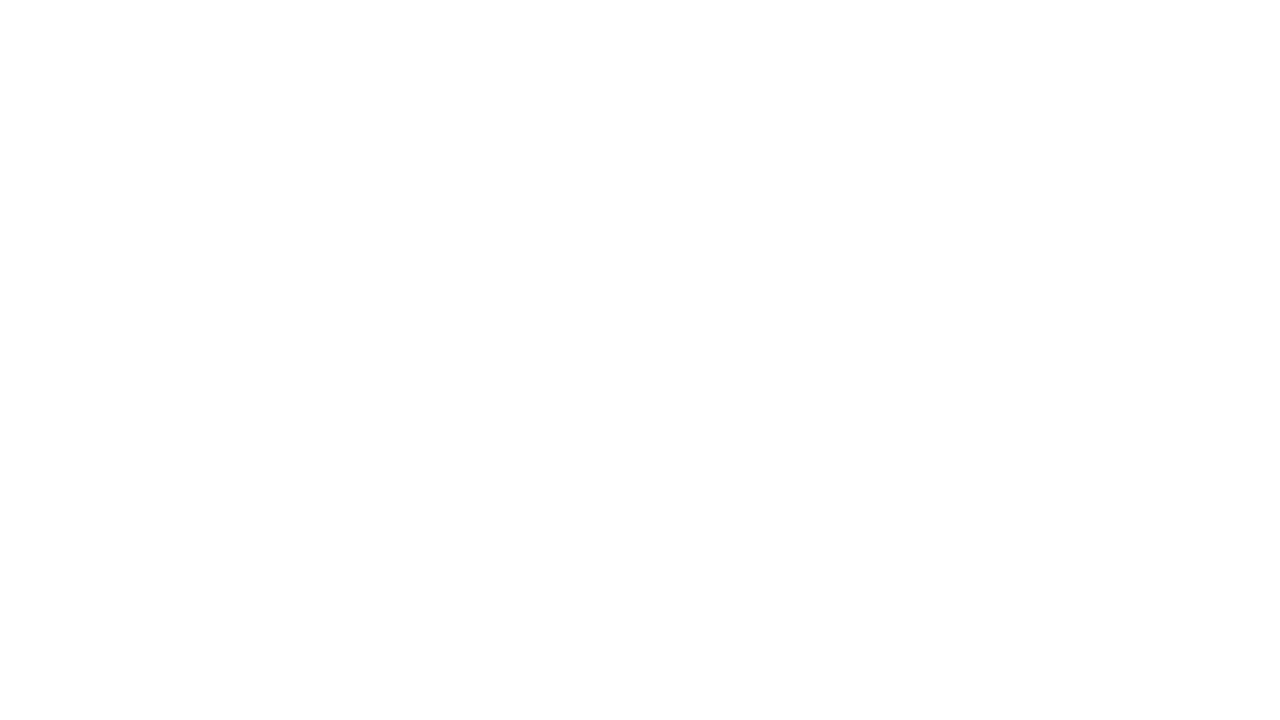

Waited for page to load (domcontentloaded state)
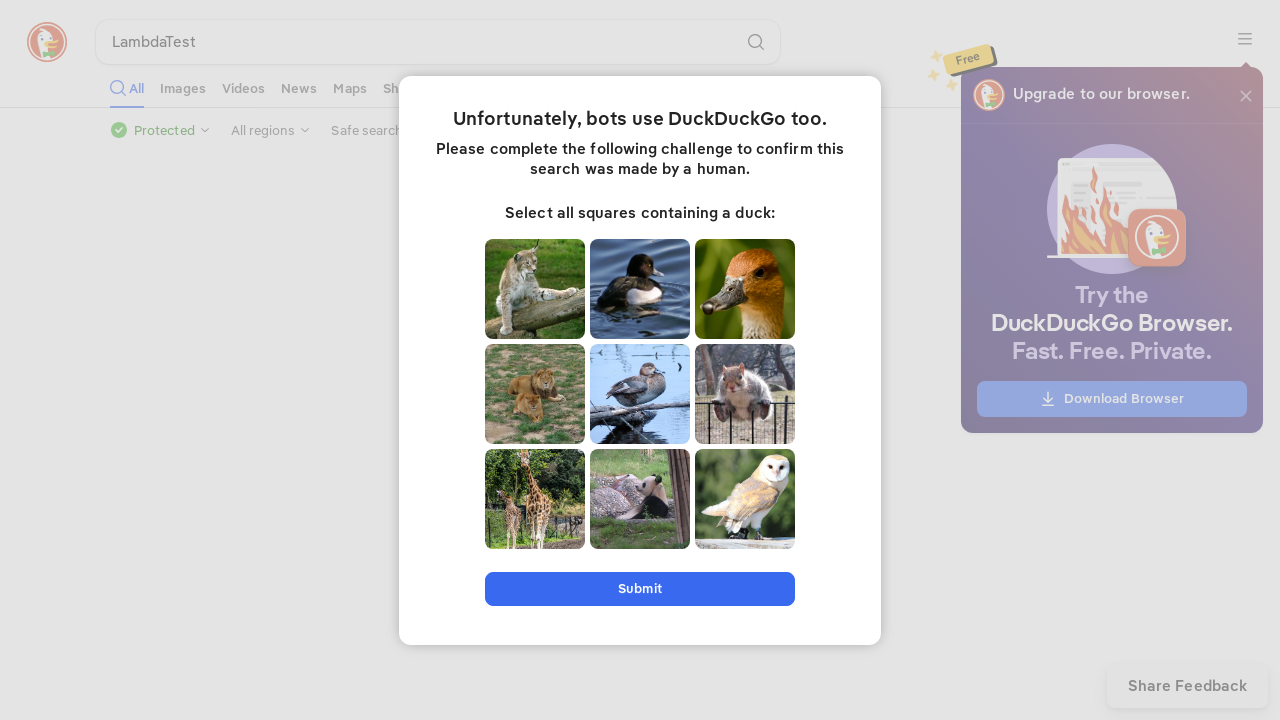

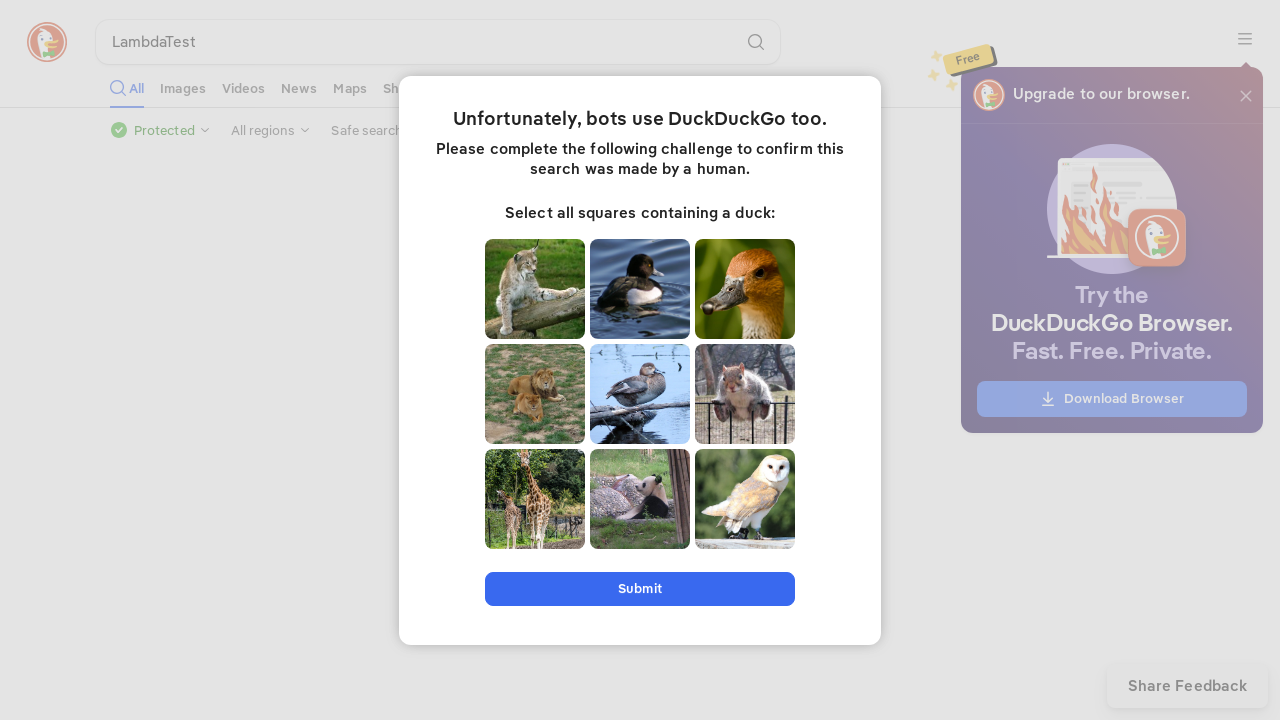